Navigates to a Polymer shop demo site and clicks on a shop button within nested shadow DOM elements

Starting URL: https://shop.polymer-project.org/

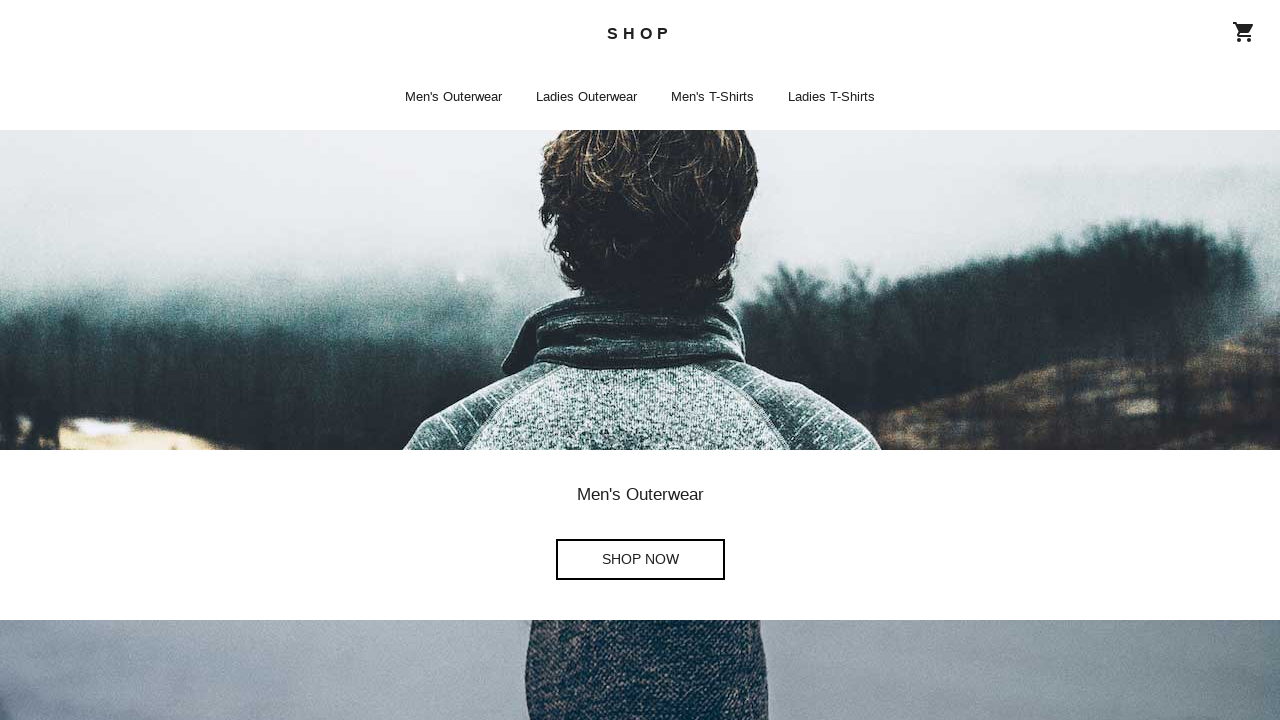

Navigated to Polymer shop demo site
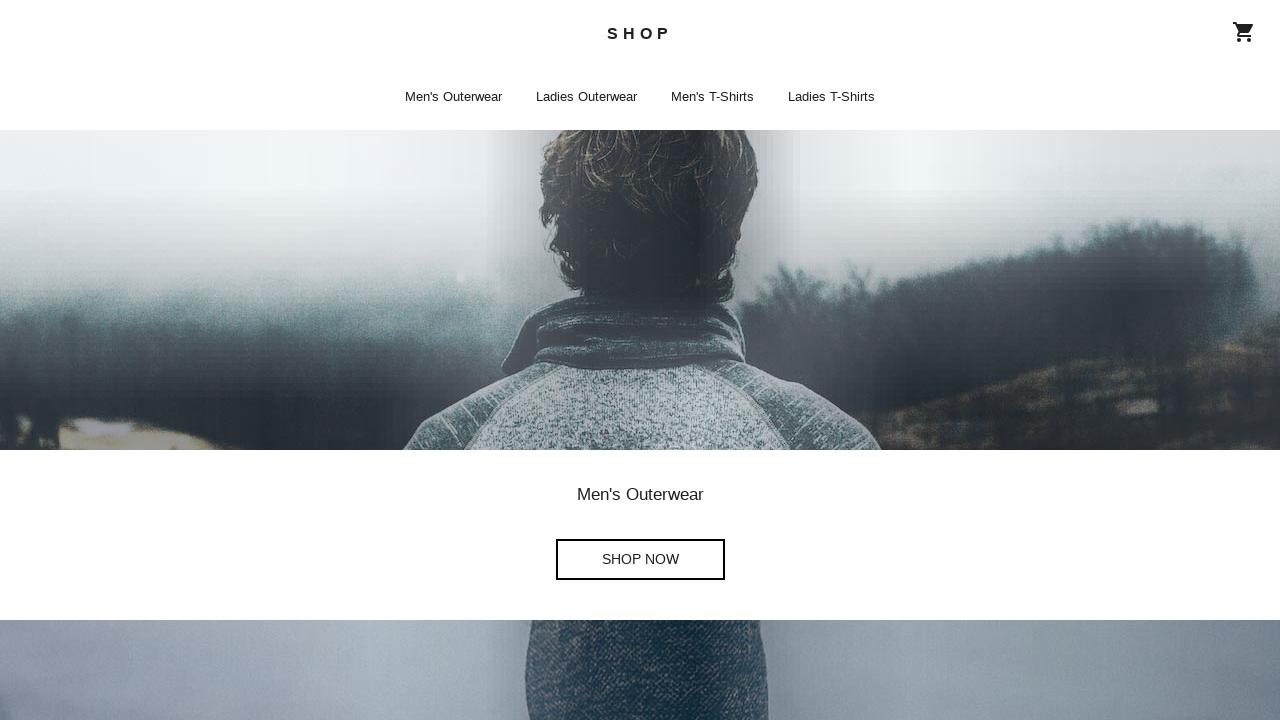

Waited for shop-app element to be present
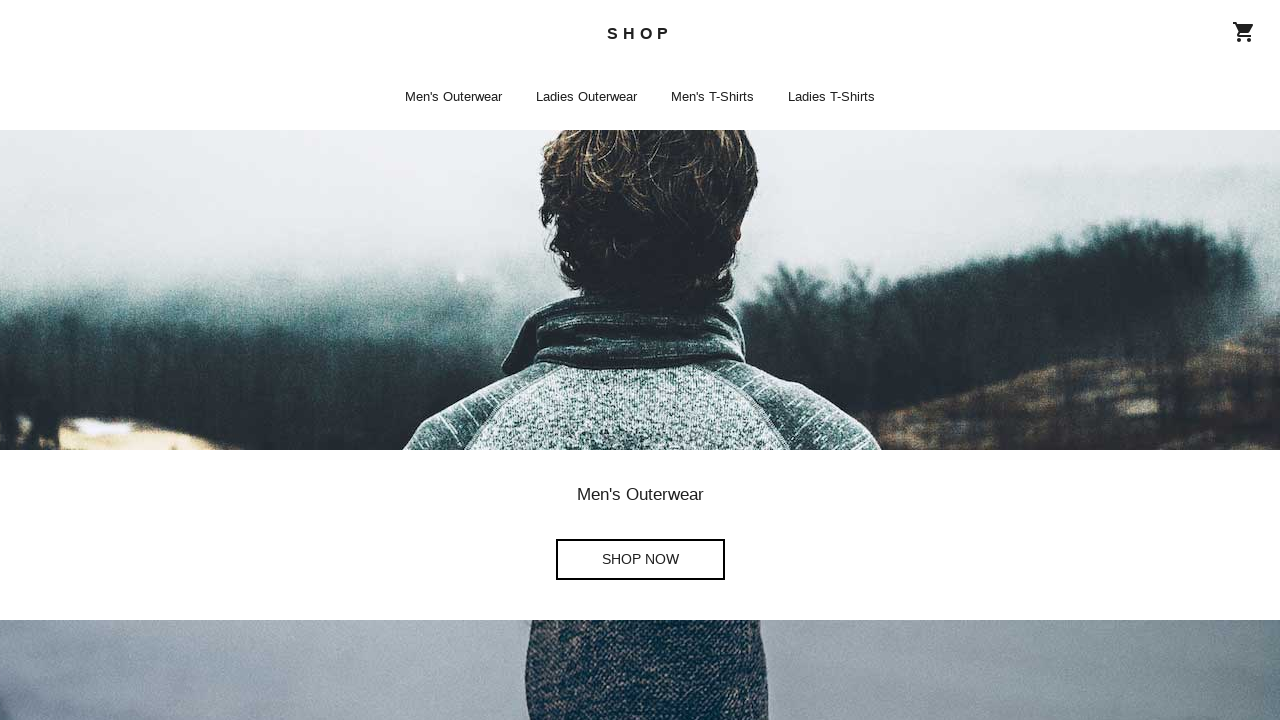

Clicked shop button within nested shadow DOM elements at (640, 560) on shop-app >> iron-pages >> [name='home'] >> div:nth-child(2) > shop-button > a
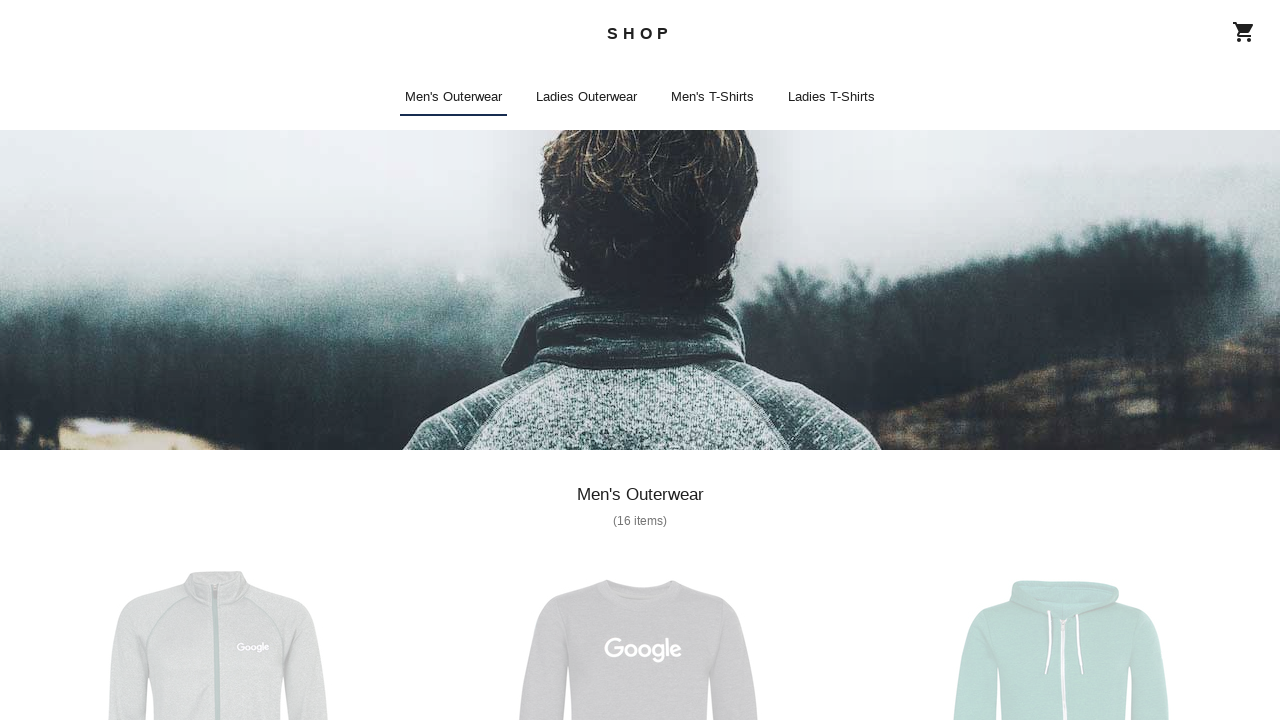

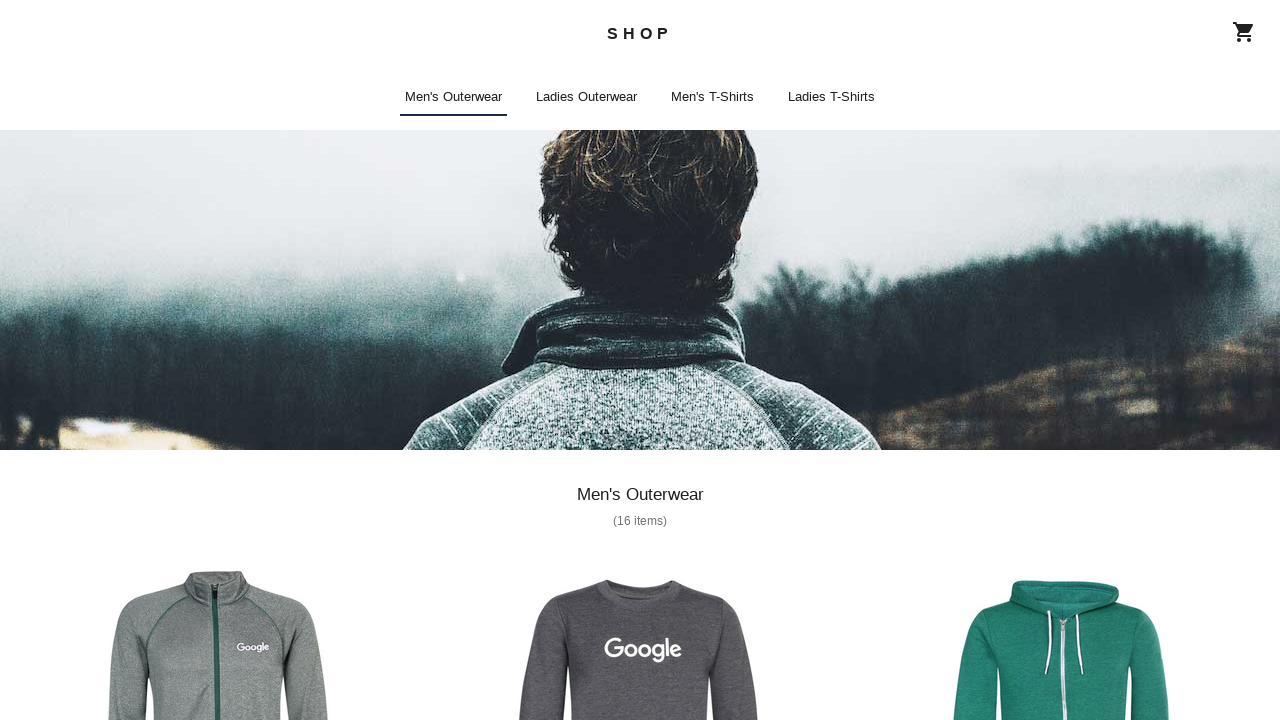